Tests dynamic autocomplete dropdown by typing a country name and selecting it

Starting URL: https://codenboxautomationlab.com/practice/

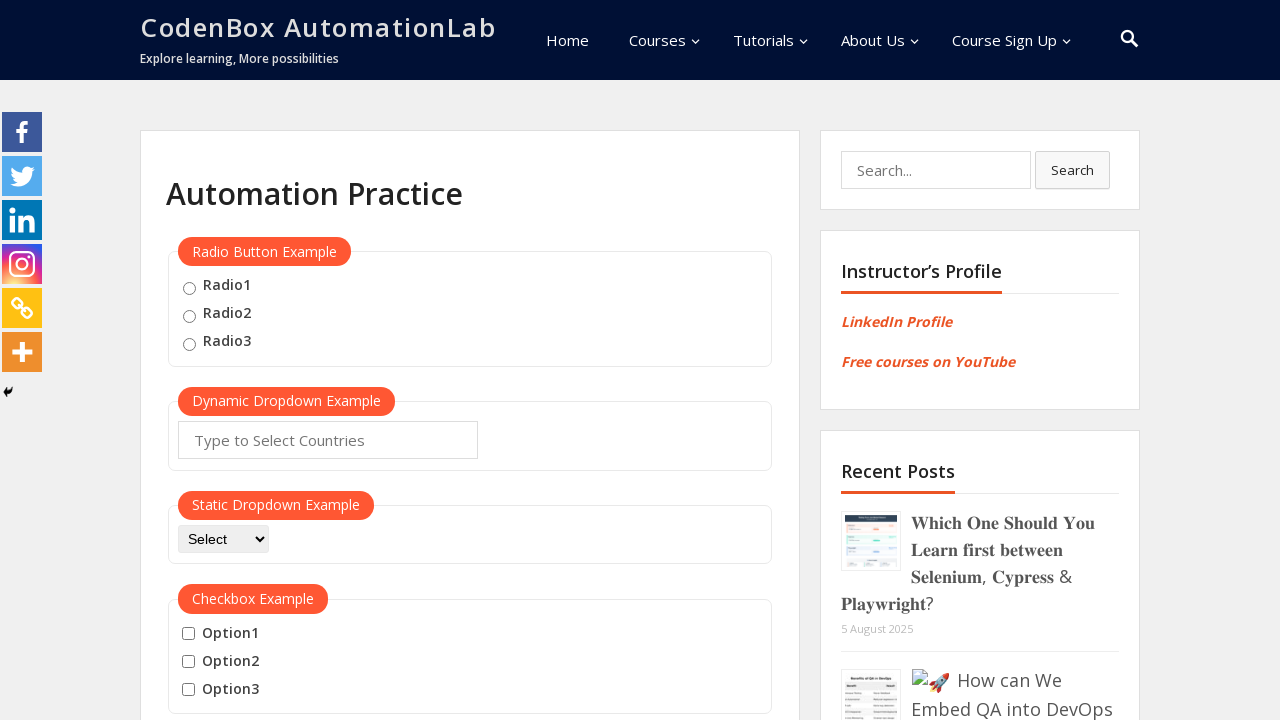

Filled autocomplete field with 'Italy' on #autocomplete
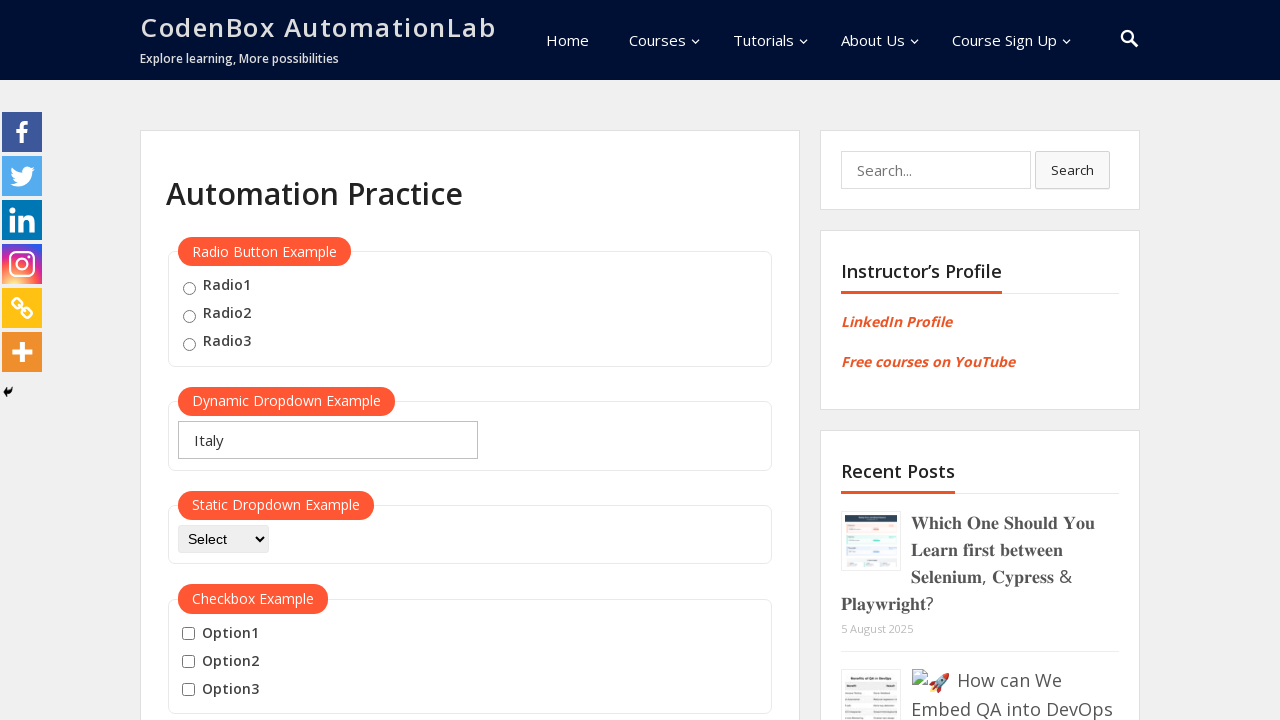

Pressed Enter to select Italy from dropdown on #autocomplete
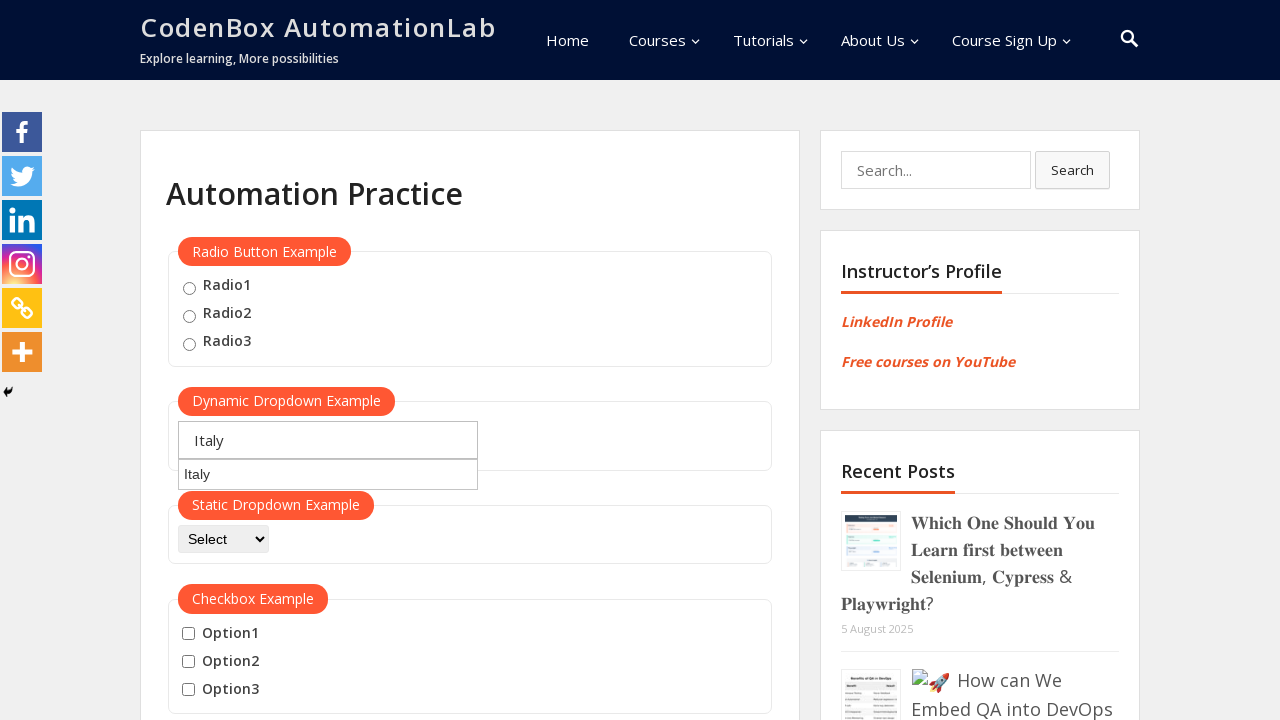

Waited 1000ms for selection to be confirmed
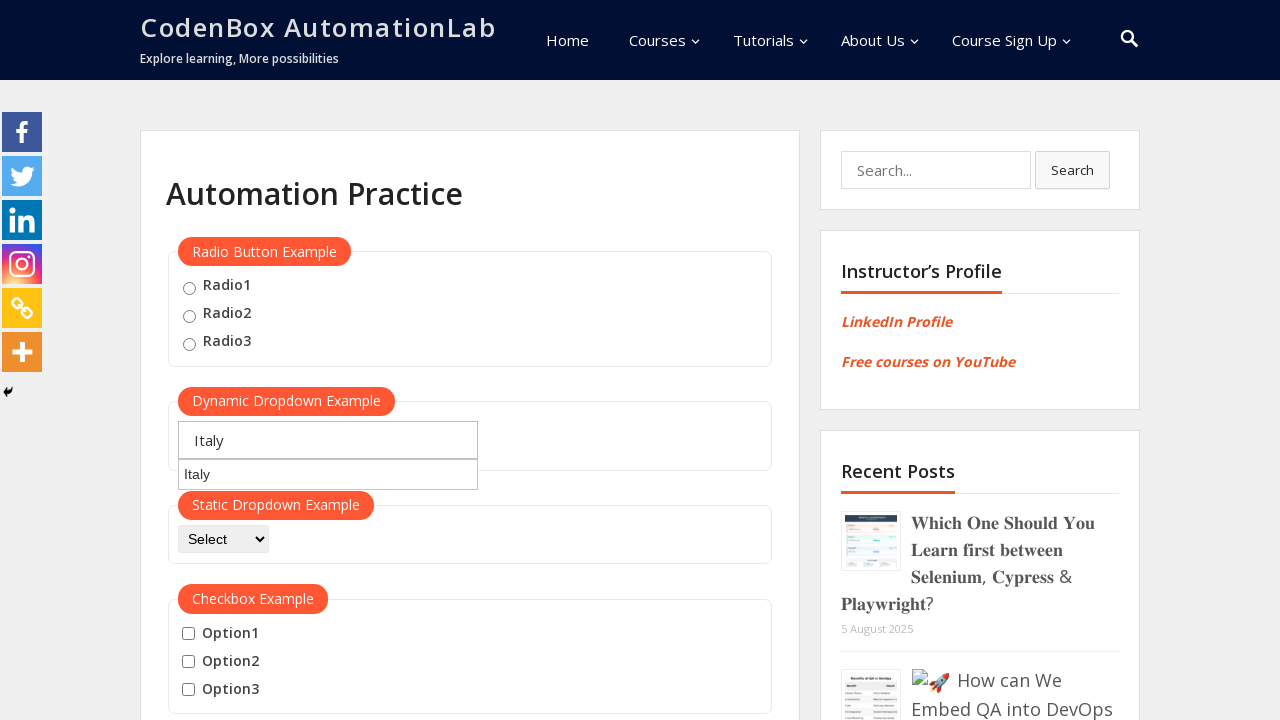

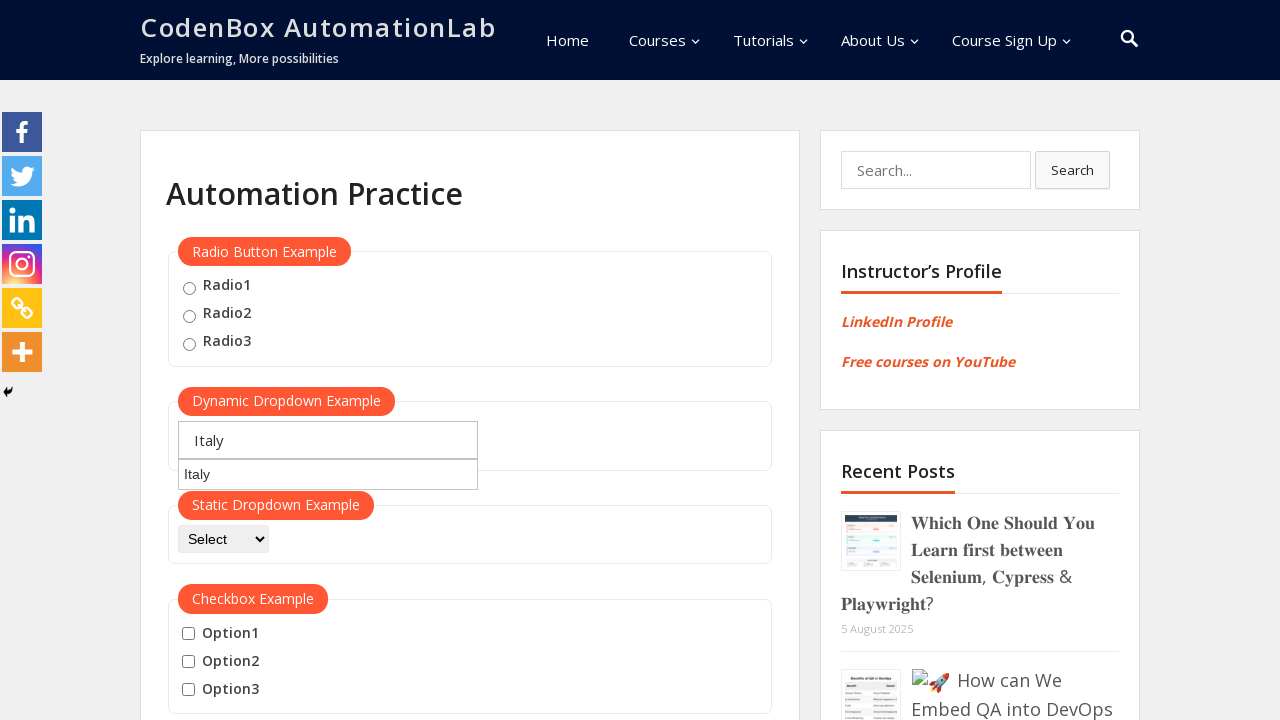